Tests handling JavaScript alerts by accepting a simple alert dialog and then selecting an option from a dropdown

Starting URL: https://testautomationpractice.blogspot.com/

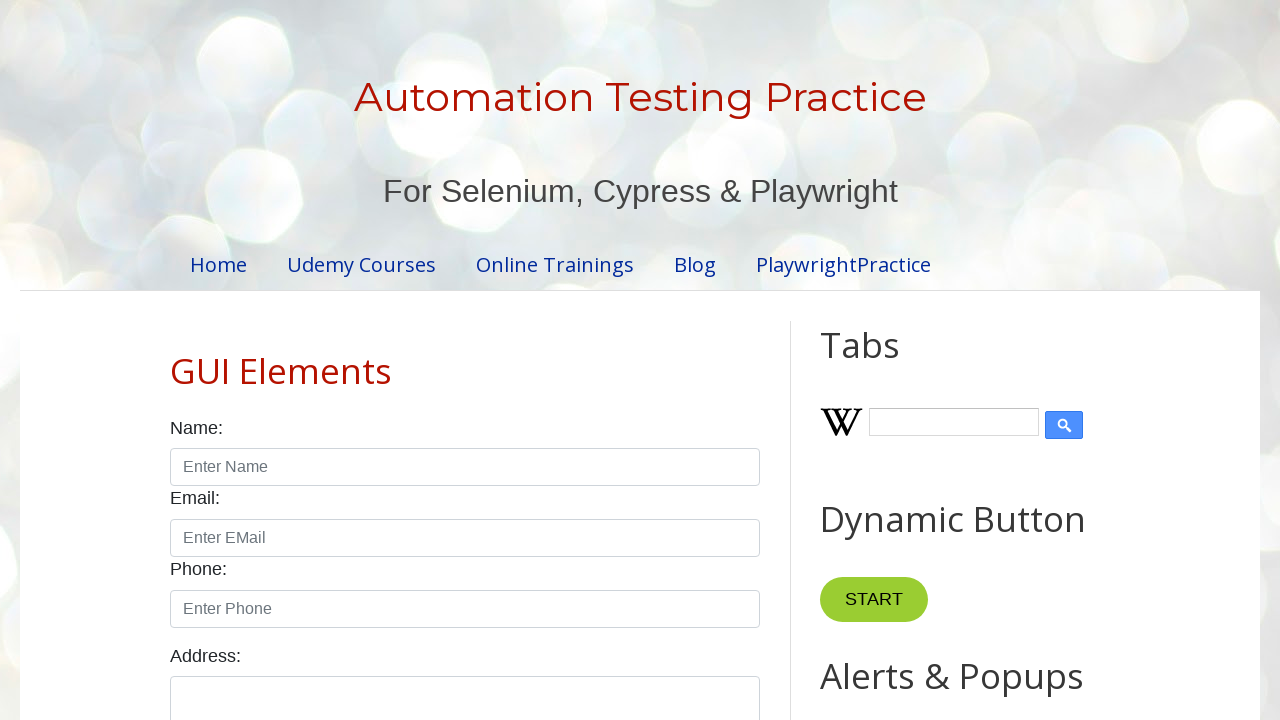

Verified page title is 'Automation Testing Practice'
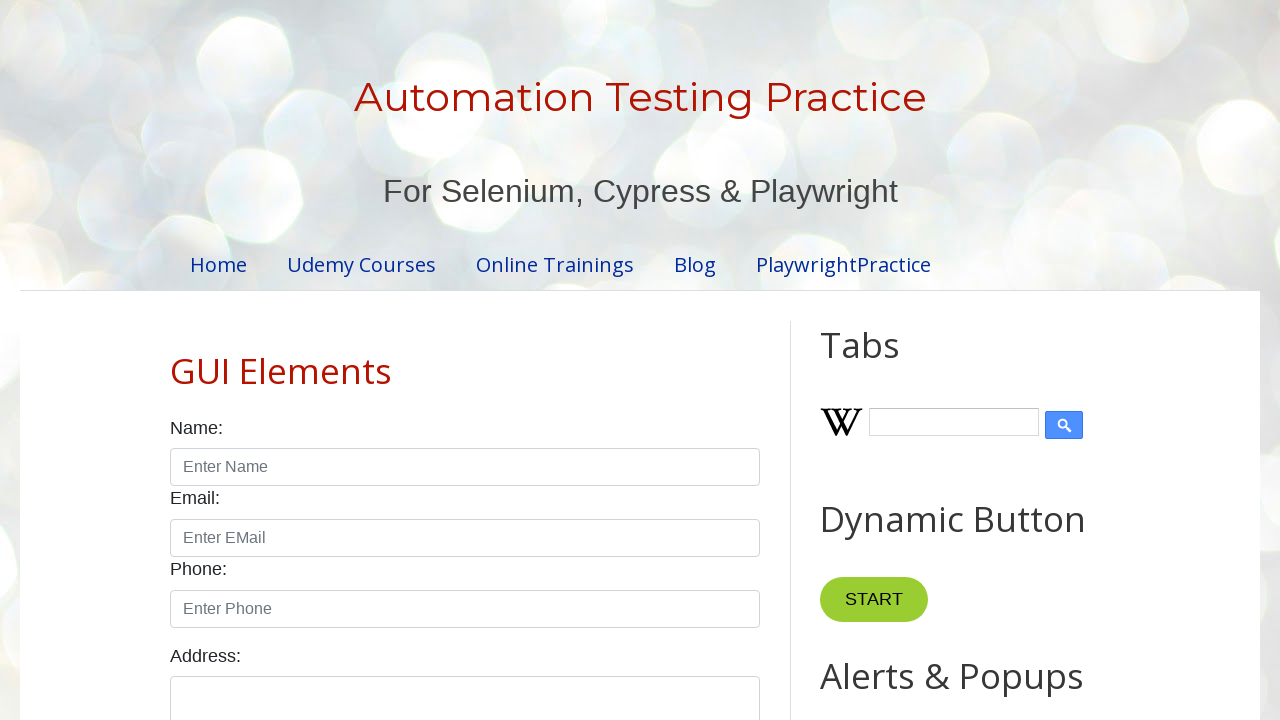

Set up dialog handler to accept alerts
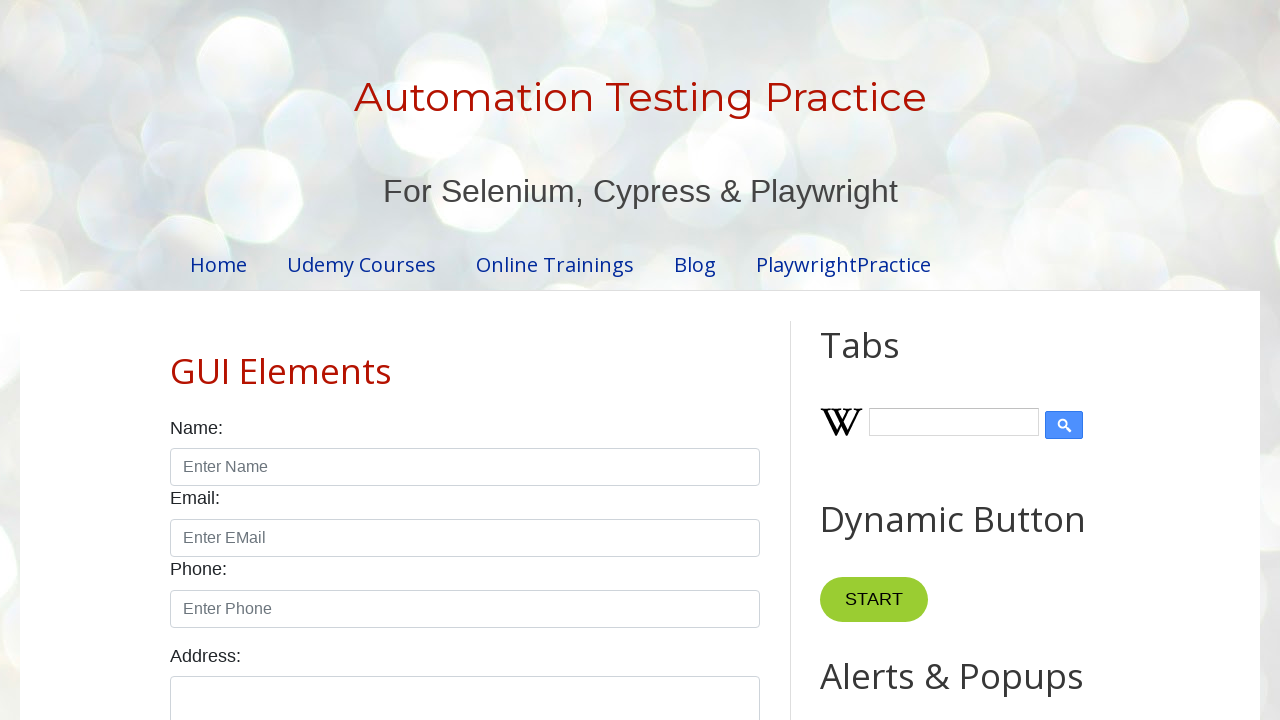

Clicked the Simple Alert button at (888, 361) on internal:role=button >> internal:text="Simple Alert"i
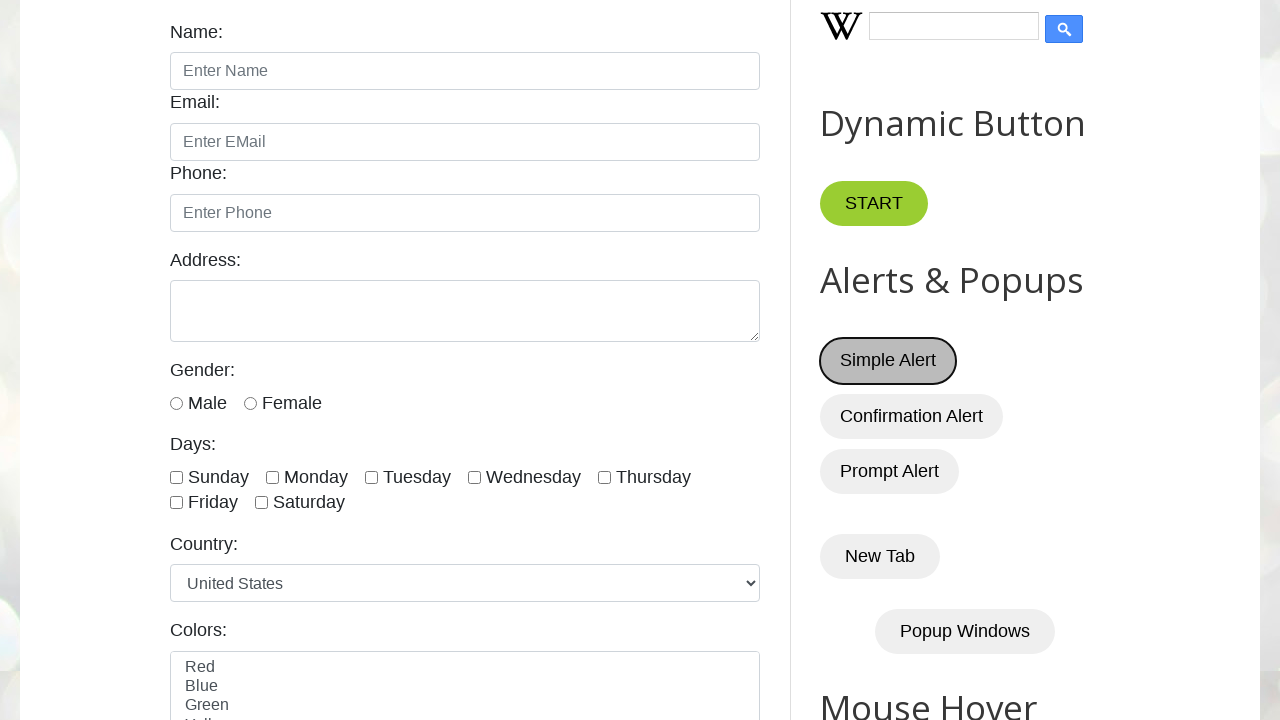

Selected France from the country dropdown on #country
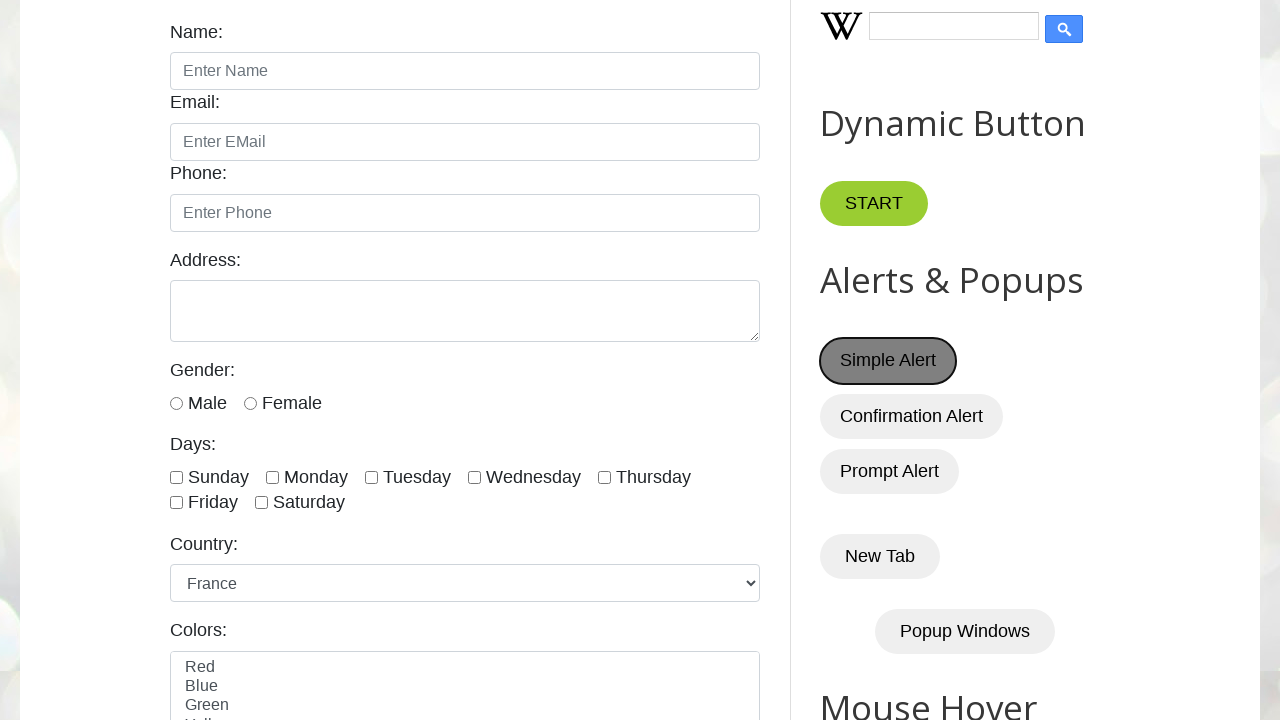

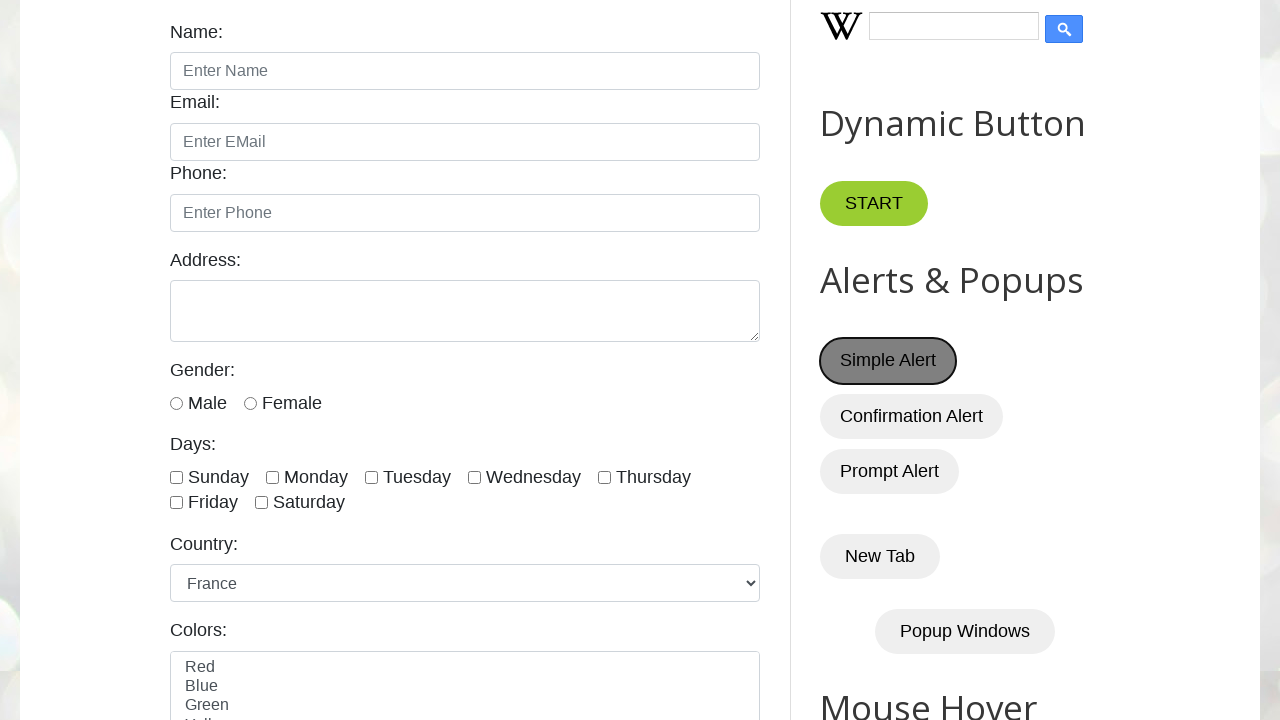